Tests jQuery UI datepicker functionality by opening the calendar, navigating to the next month, and selecting a date

Starting URL: https://jqueryui.com/datepicker/

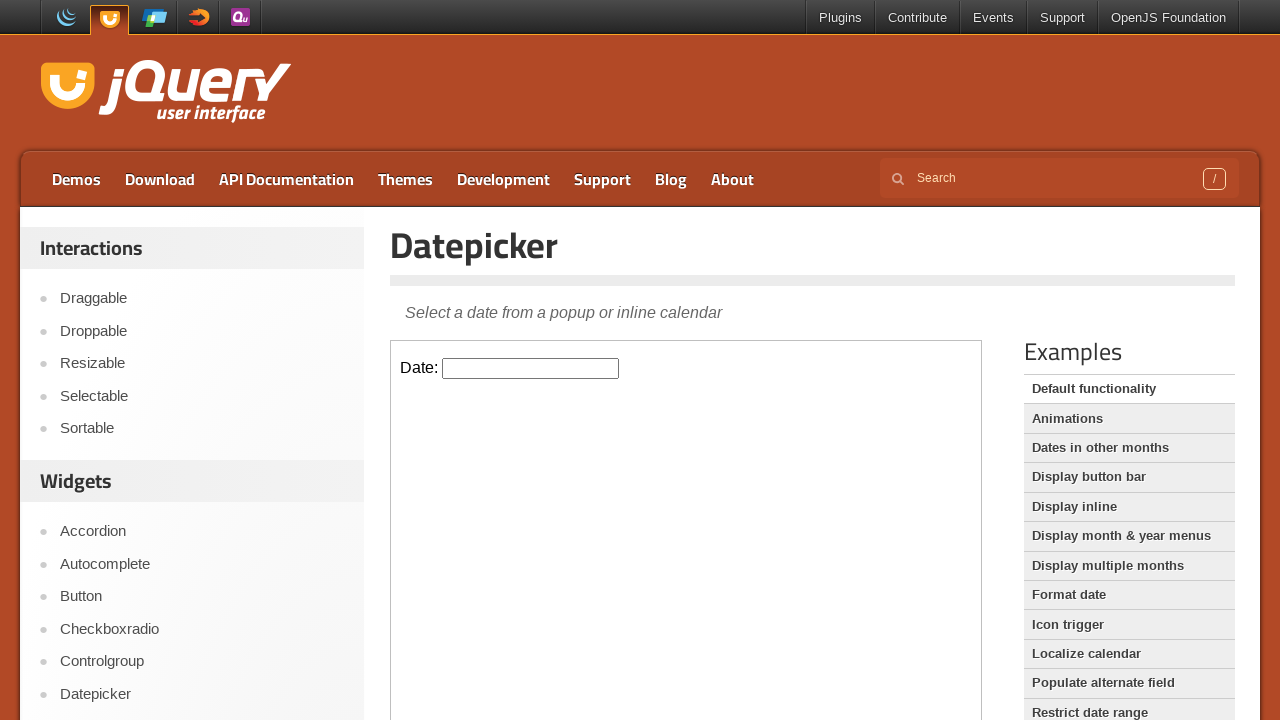

Located iframe containing datepicker demo
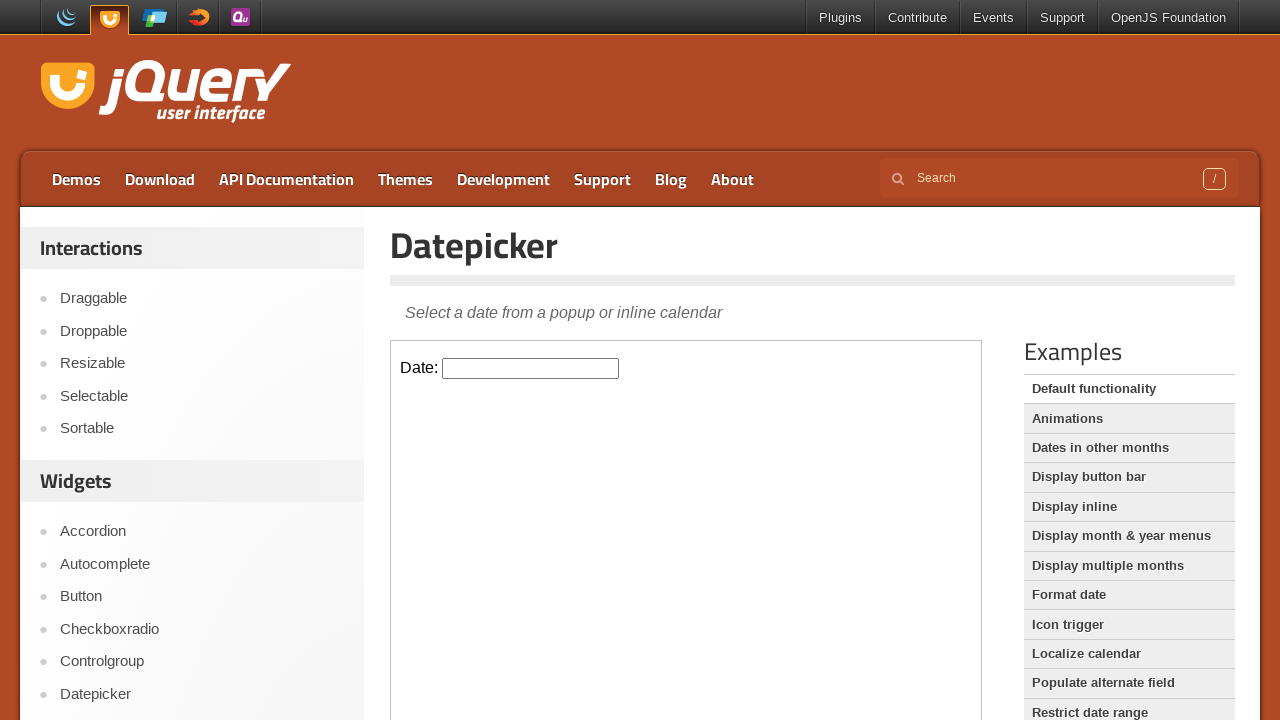

Clicked datepicker input field to open calendar at (531, 368) on iframe.demo-frame >> internal:control=enter-frame >> #datepicker
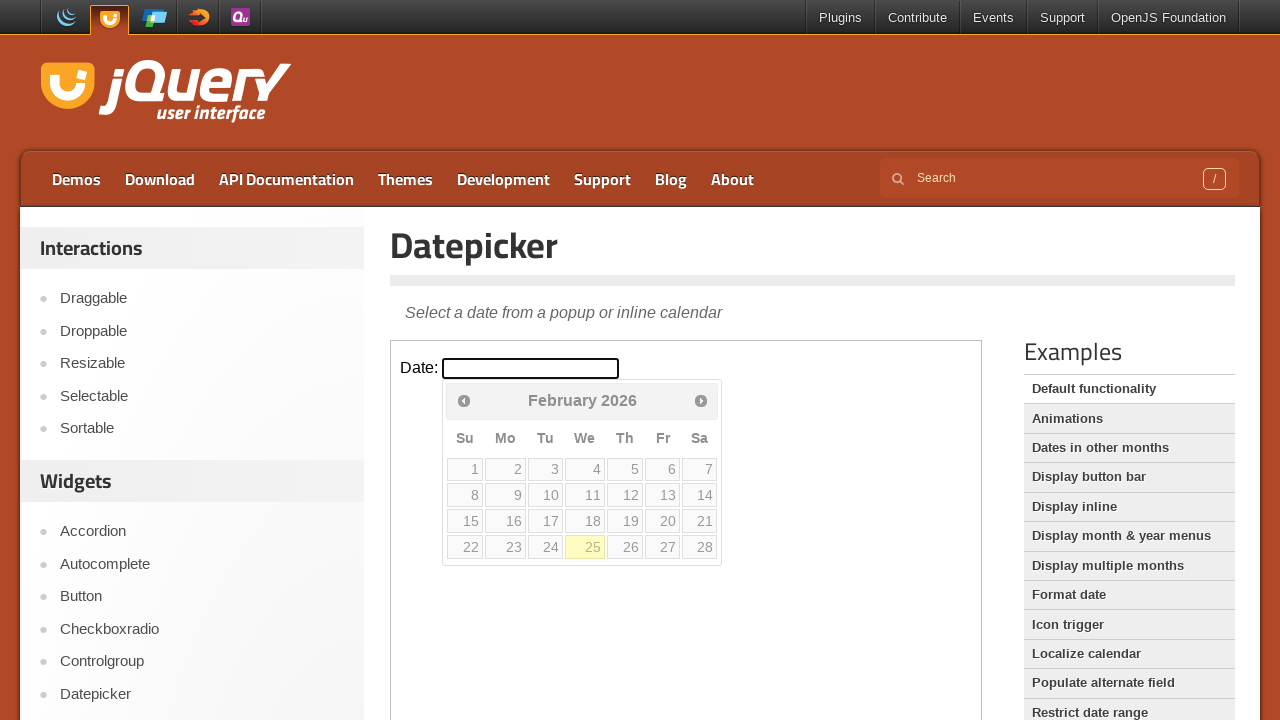

Clicked Next button to navigate to the next month at (701, 400) on iframe.demo-frame >> internal:control=enter-frame >> a[title='Next']
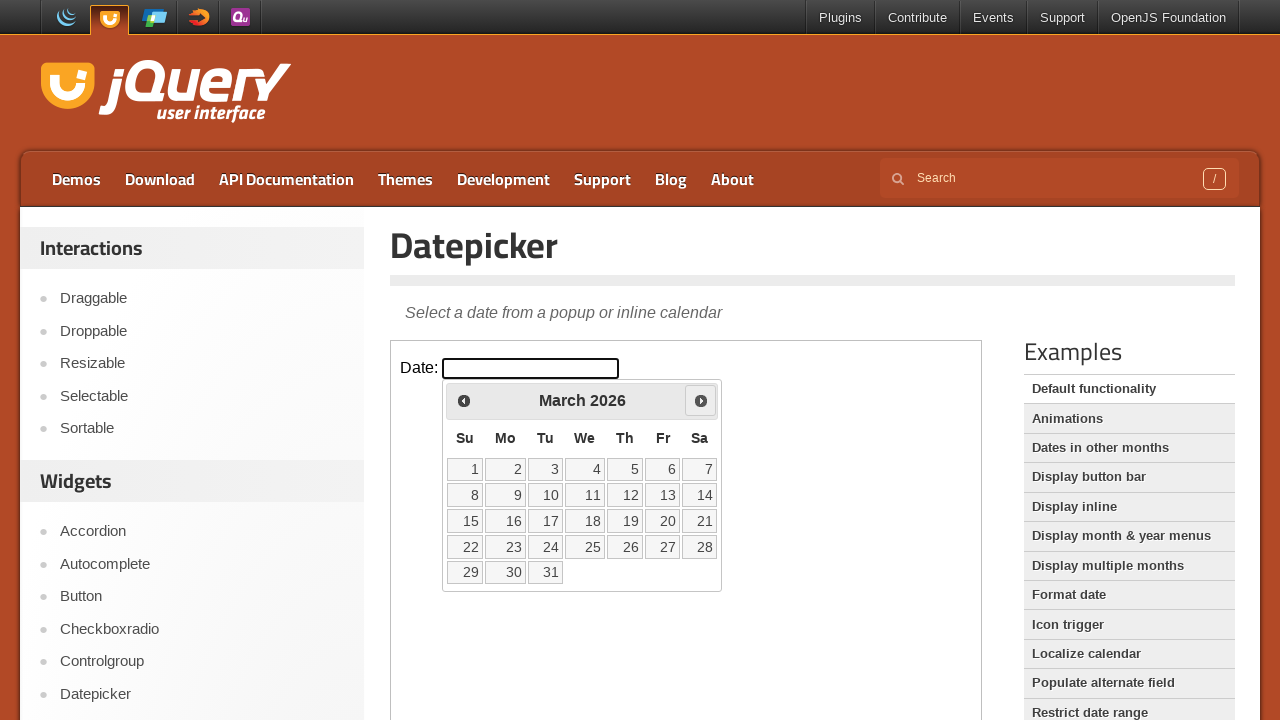

Selected the 22nd date from the calendar at (465, 547) on iframe.demo-frame >> internal:control=enter-frame >> (//a[@aria-current='false']
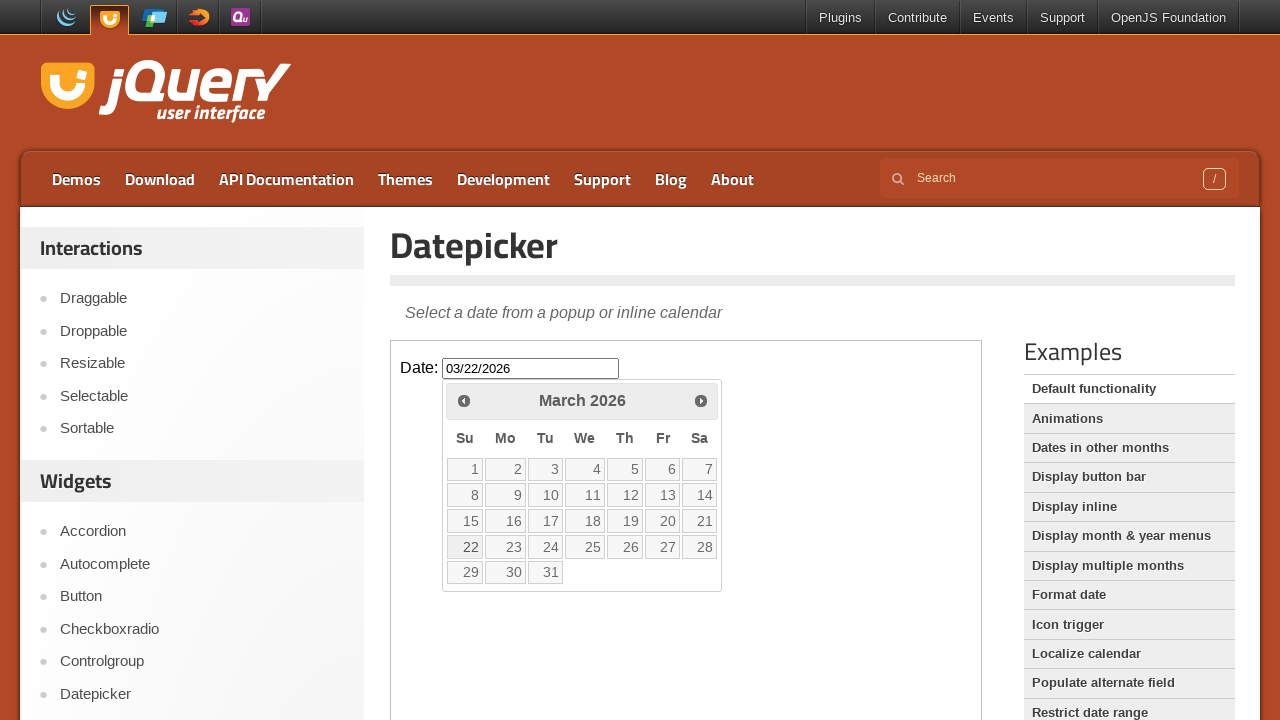

Retrieved selected date value: 03/22/2026
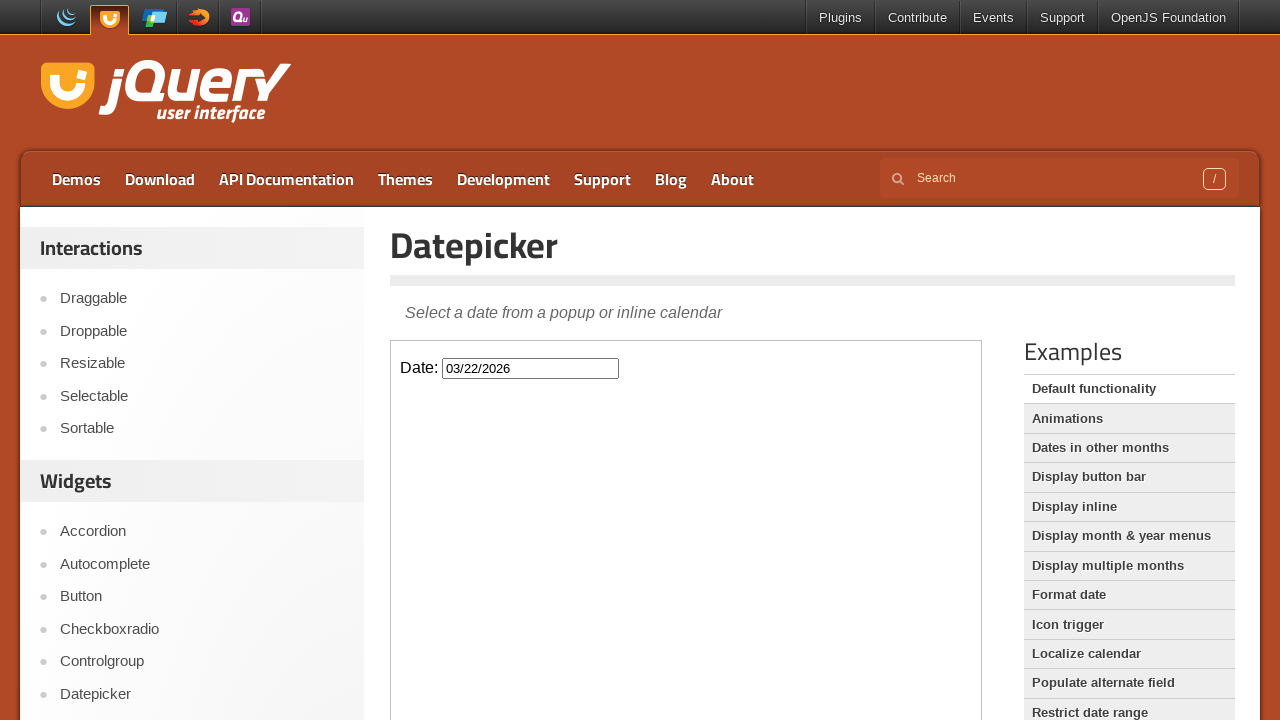

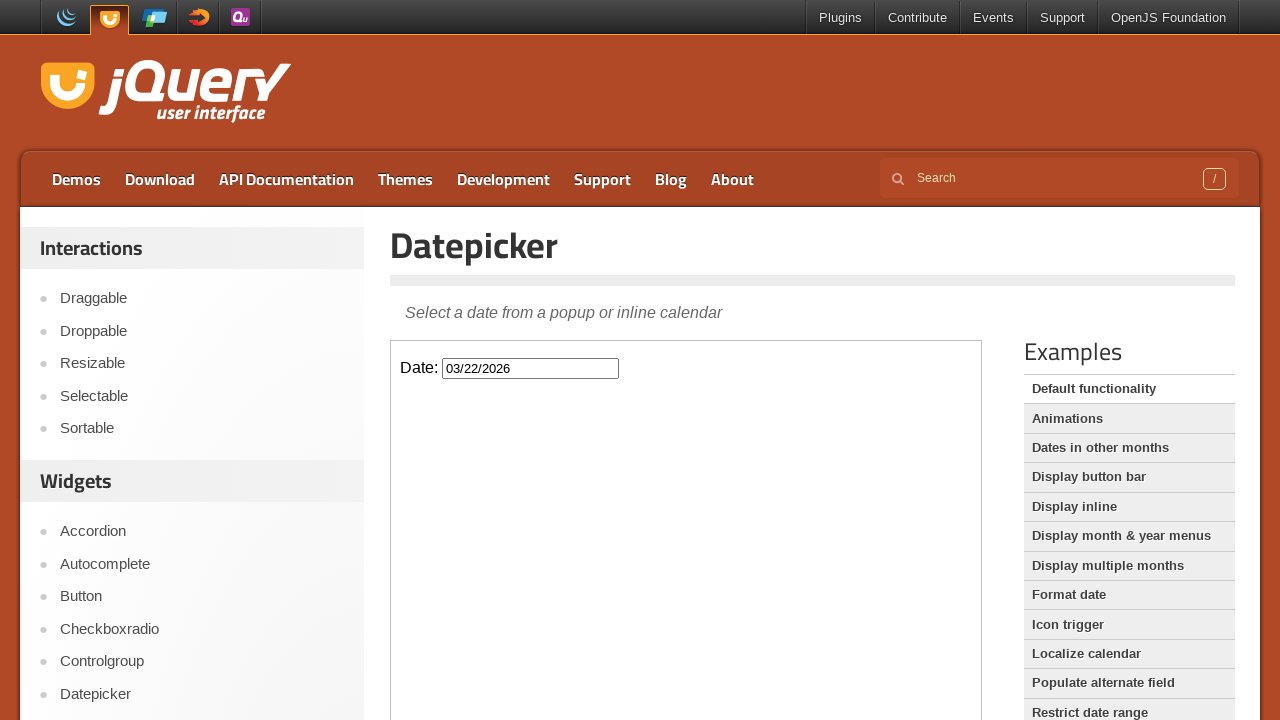